Verifies that the GitHub repository icon link on the WebdriverIO homepage points to the correct GitHub repository URL

Starting URL: https://webdriver.io/

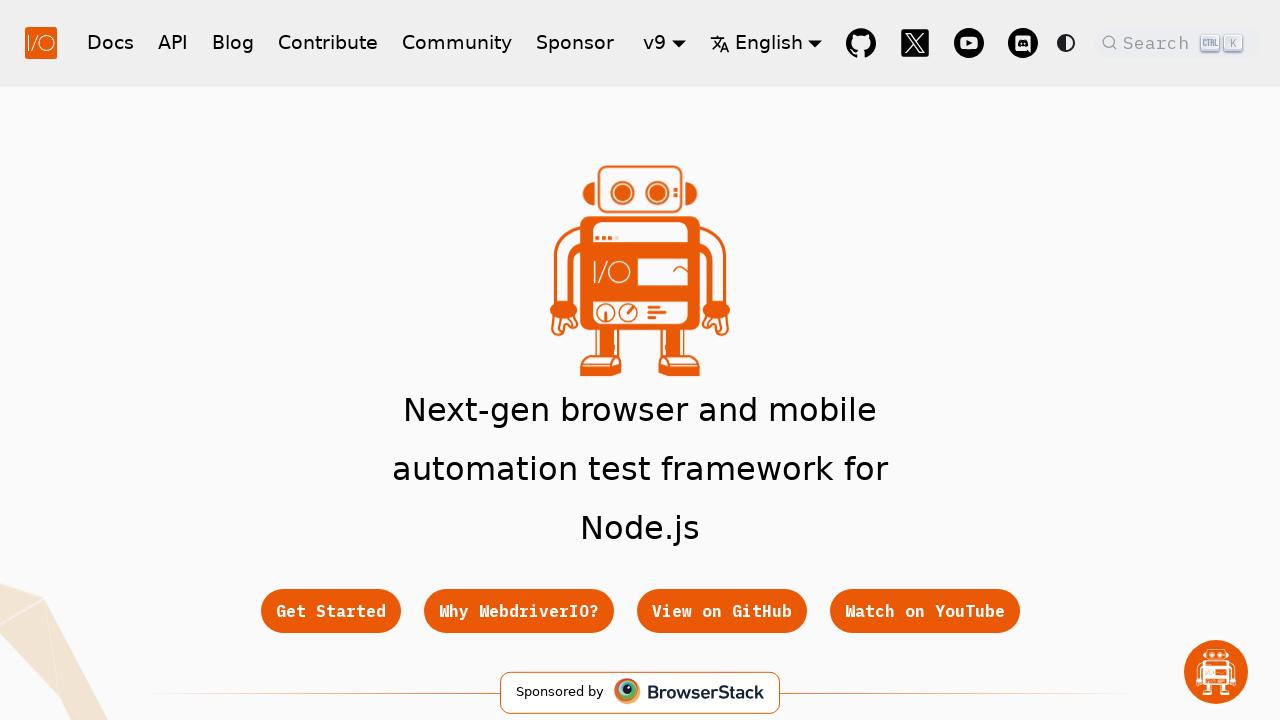

Located GitHub repository link by aria-label
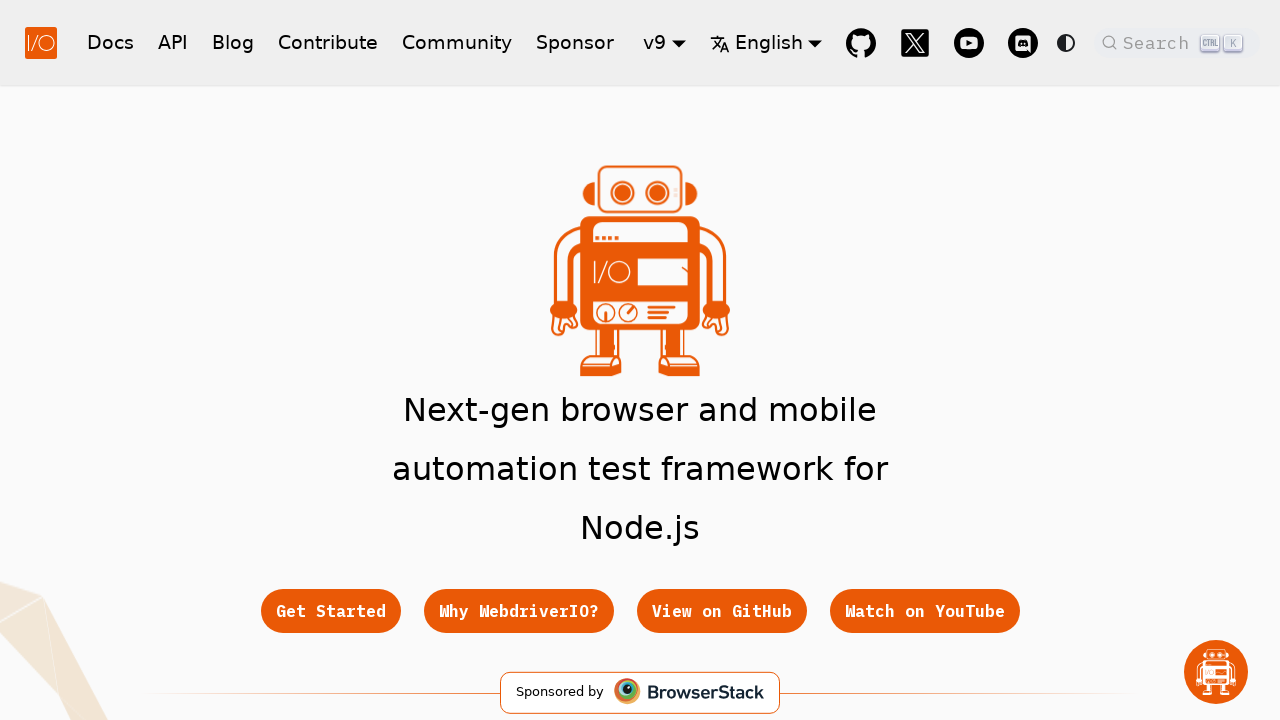

GitHub repository link became visible
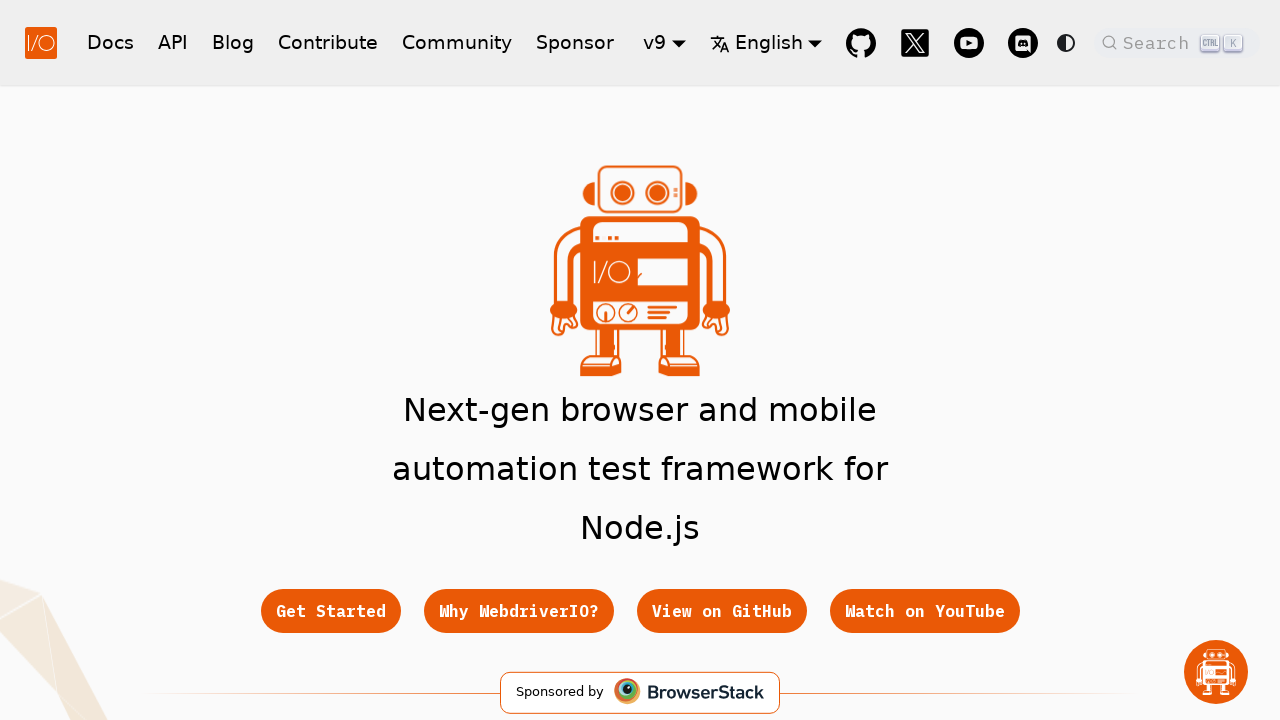

Retrieved href attribute from GitHub link: https://github.com/webdriverio/webdriverio
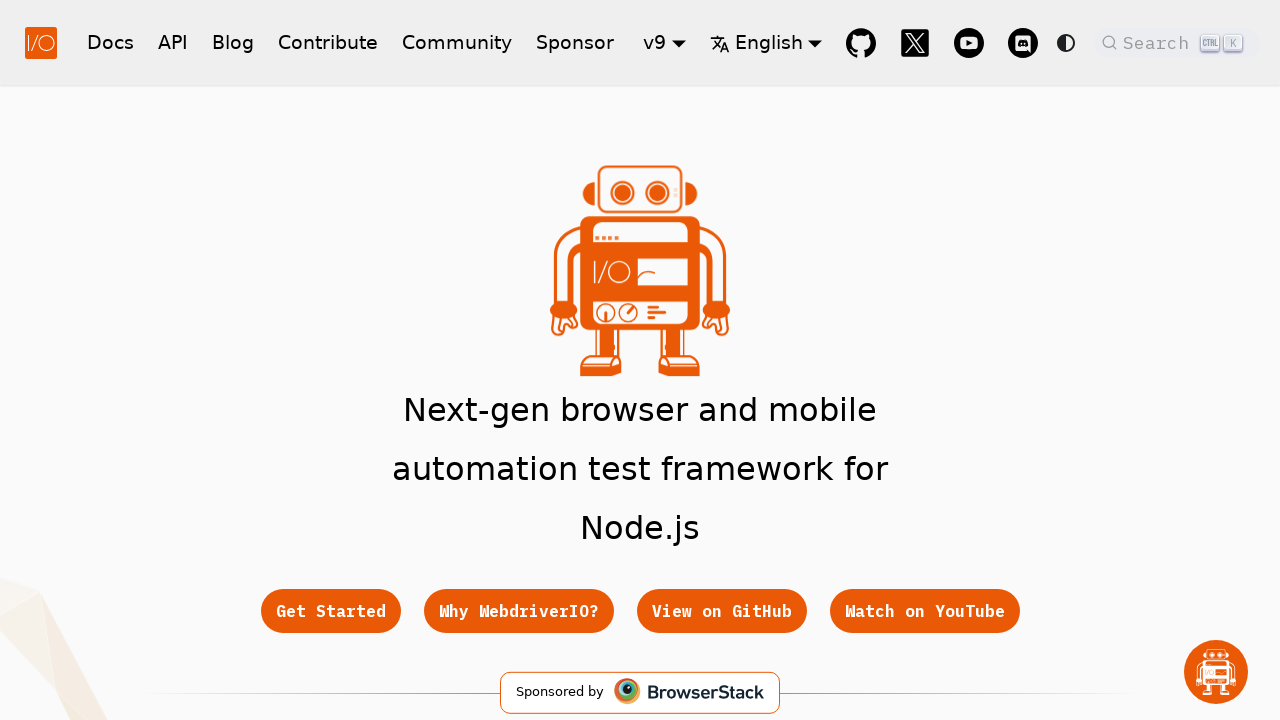

Verified GitHub link points to correct repository URL
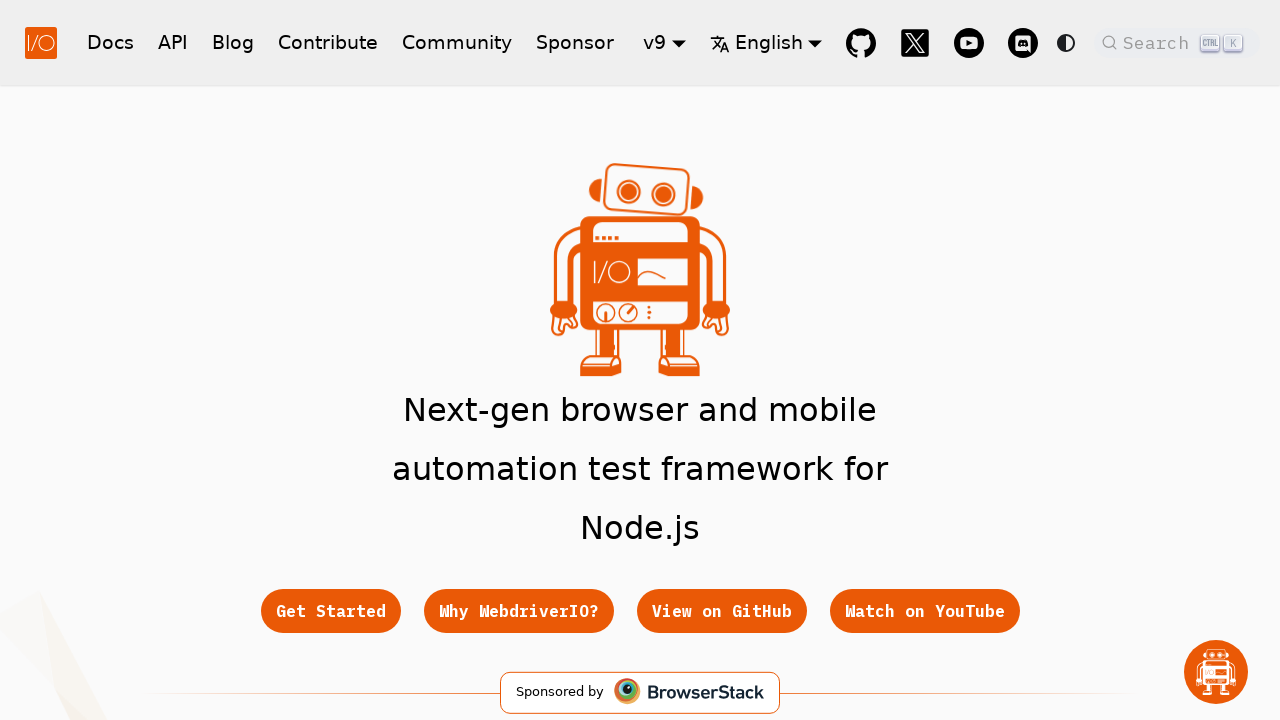

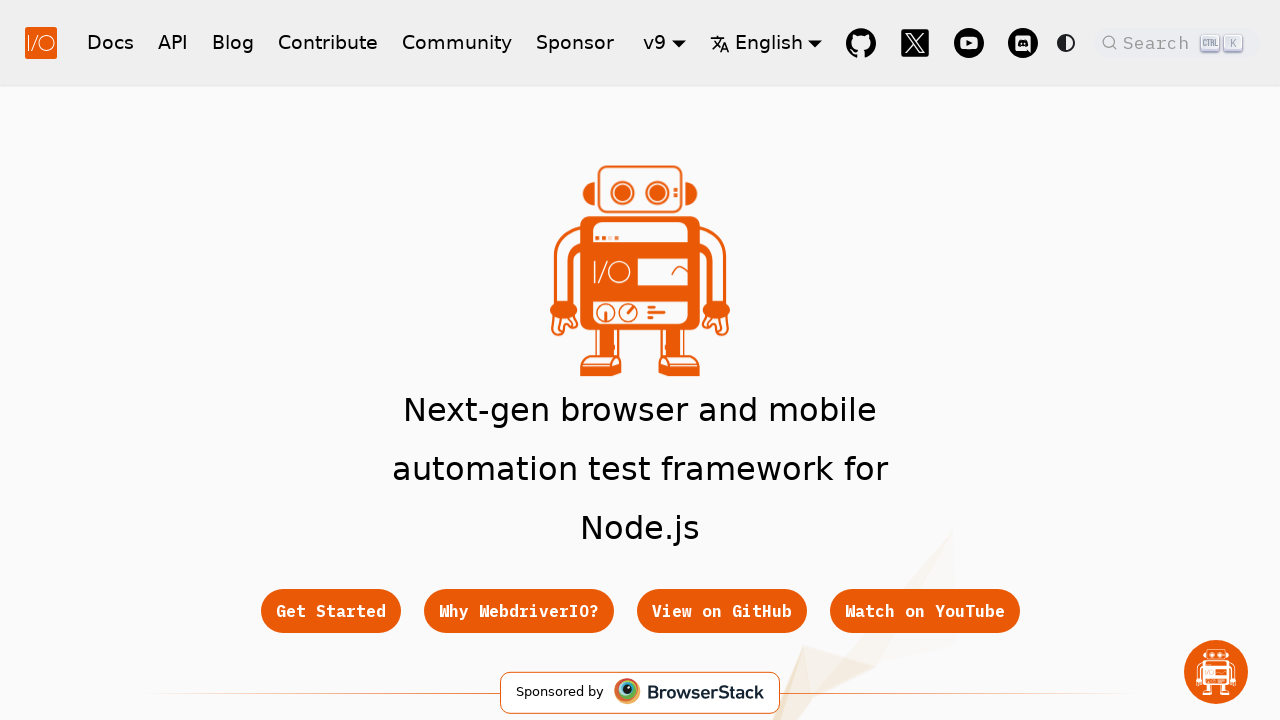